Tests that a todo item is removed when edited to an empty string

Starting URL: https://demo.playwright.dev/todomvc

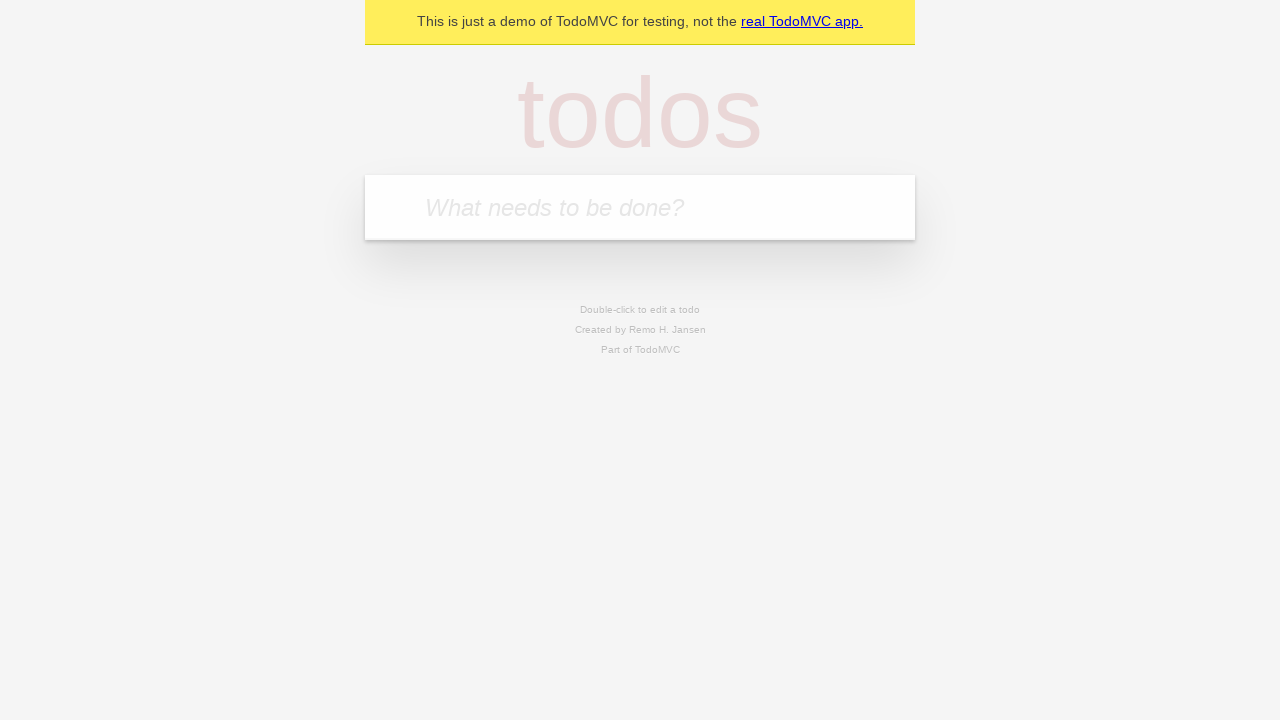

Filled todo input with 'buy some cheese' on internal:attr=[placeholder="What needs to be done?"i]
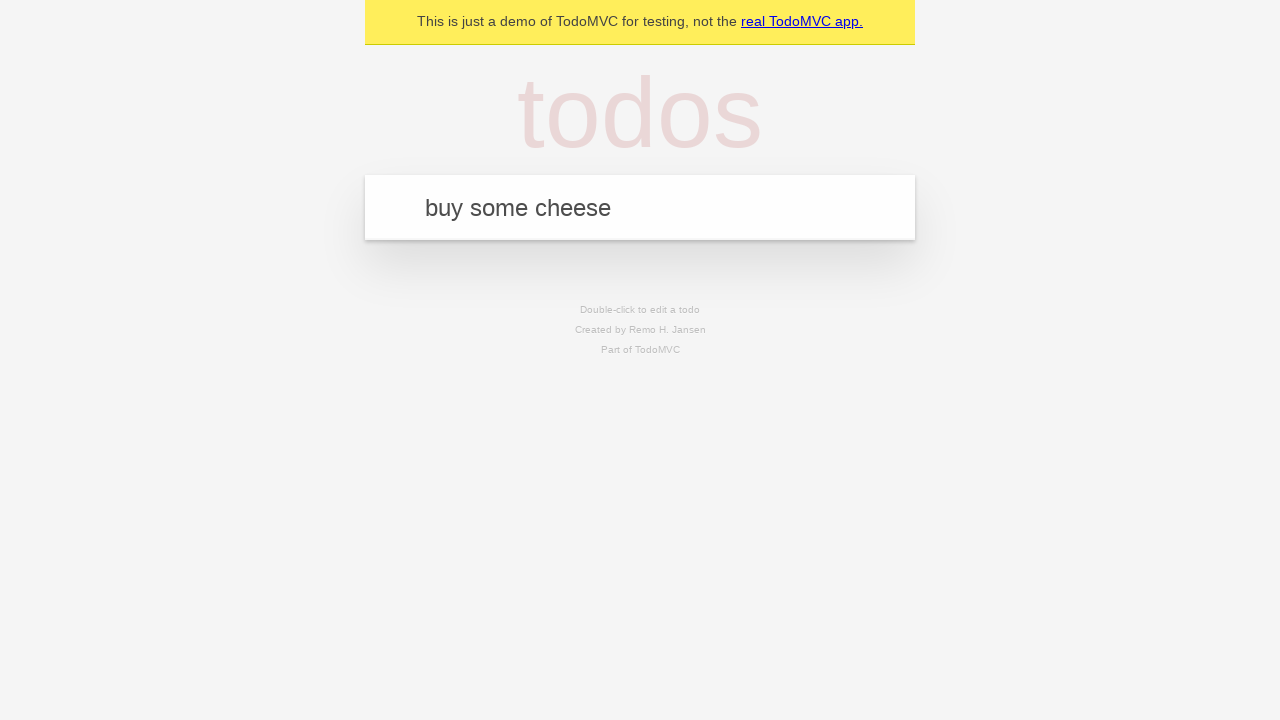

Pressed Enter to create todo item 'buy some cheese' on internal:attr=[placeholder="What needs to be done?"i]
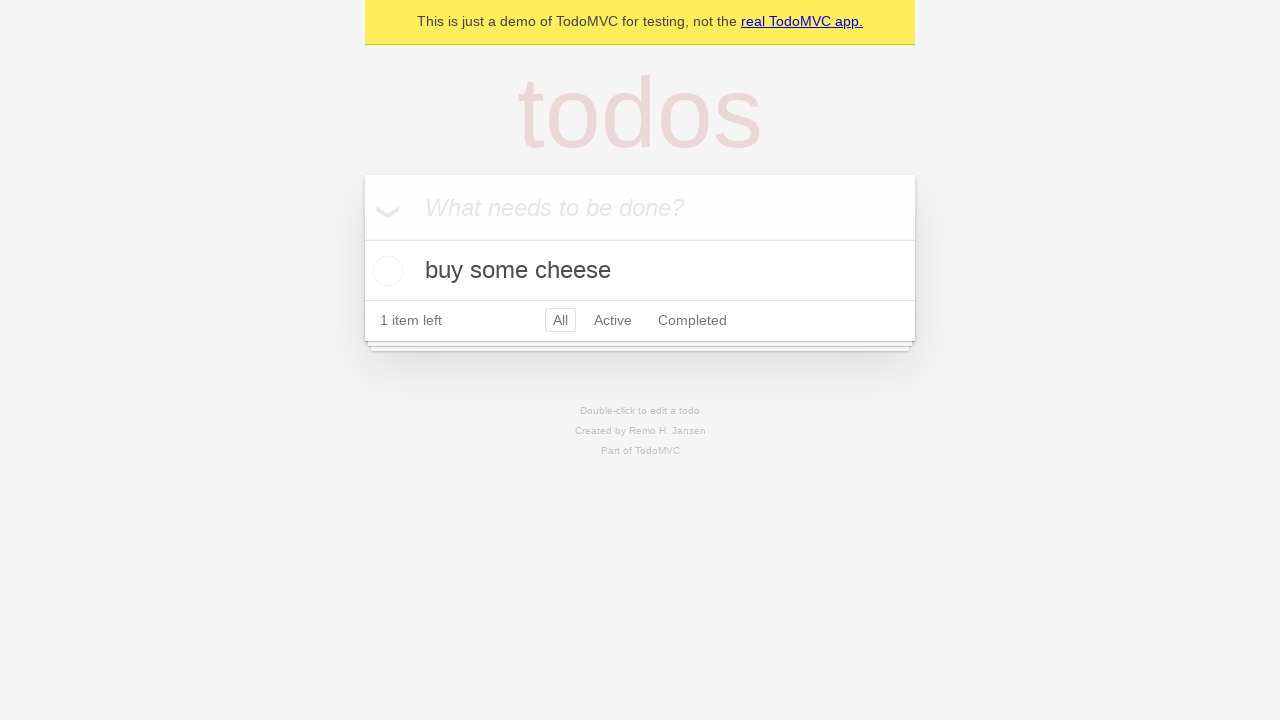

Filled todo input with 'feed the cat' on internal:attr=[placeholder="What needs to be done?"i]
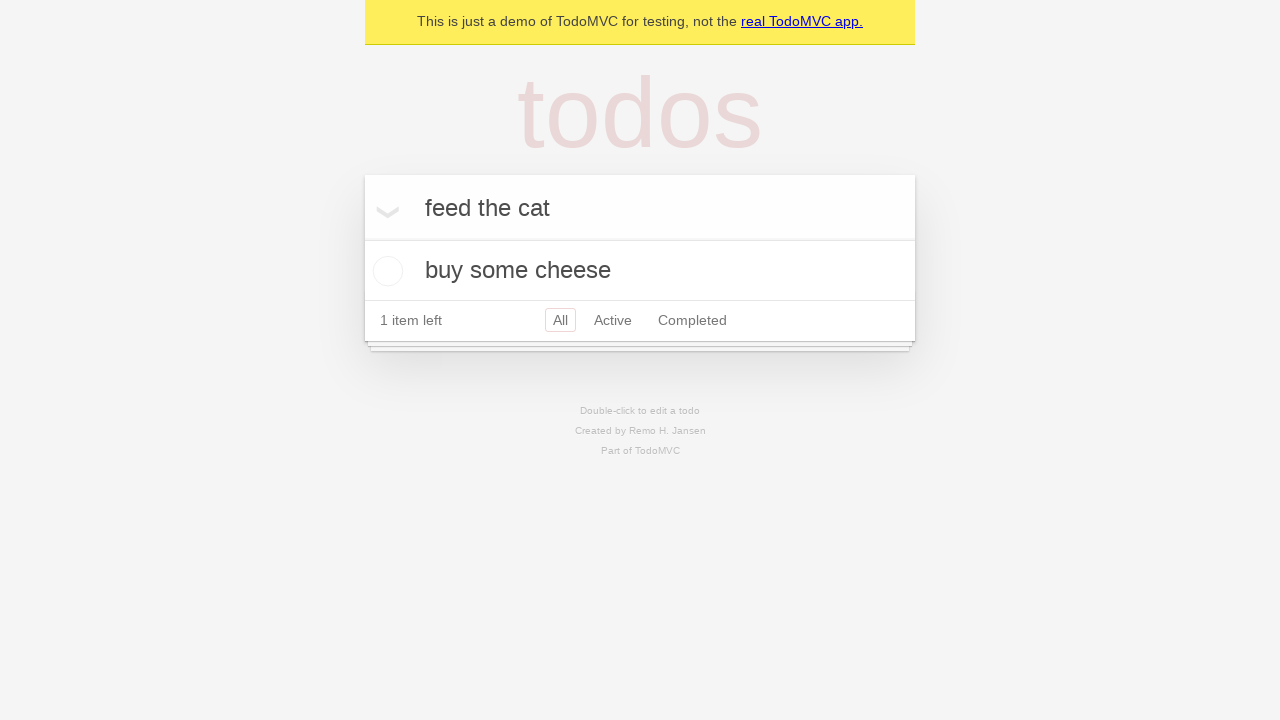

Pressed Enter to create todo item 'feed the cat' on internal:attr=[placeholder="What needs to be done?"i]
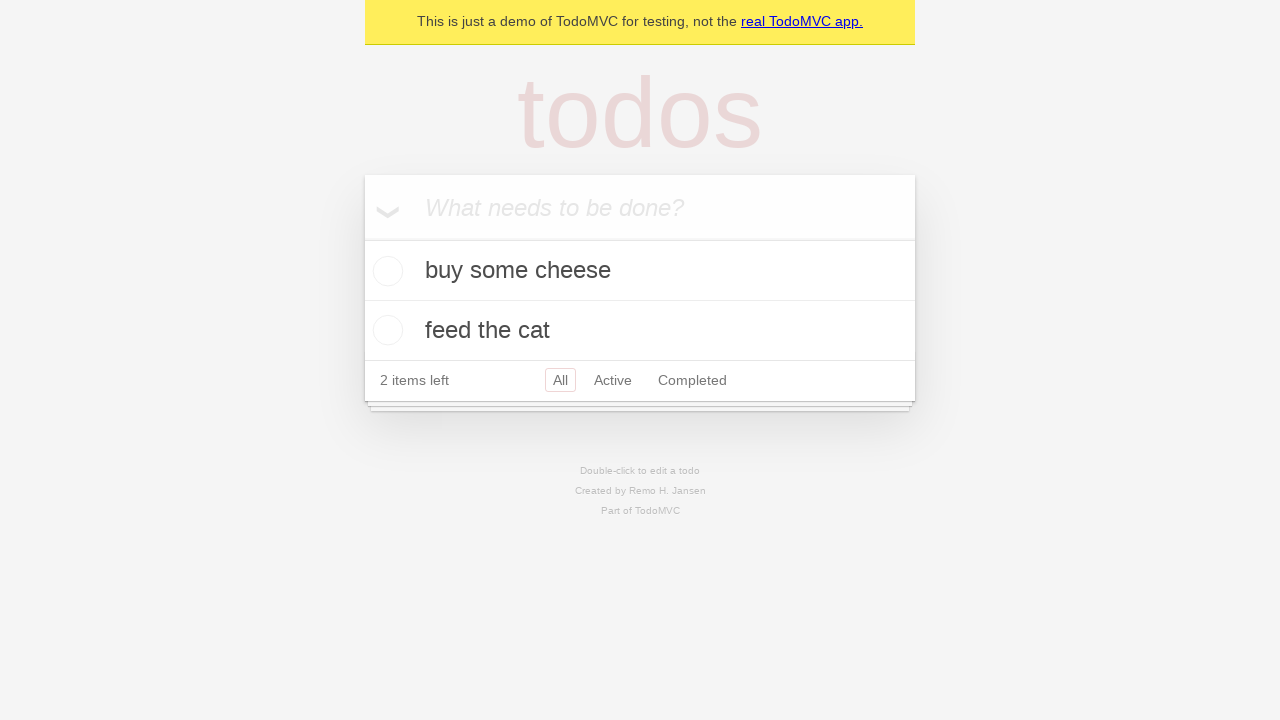

Filled todo input with 'book a doctors appointment' on internal:attr=[placeholder="What needs to be done?"i]
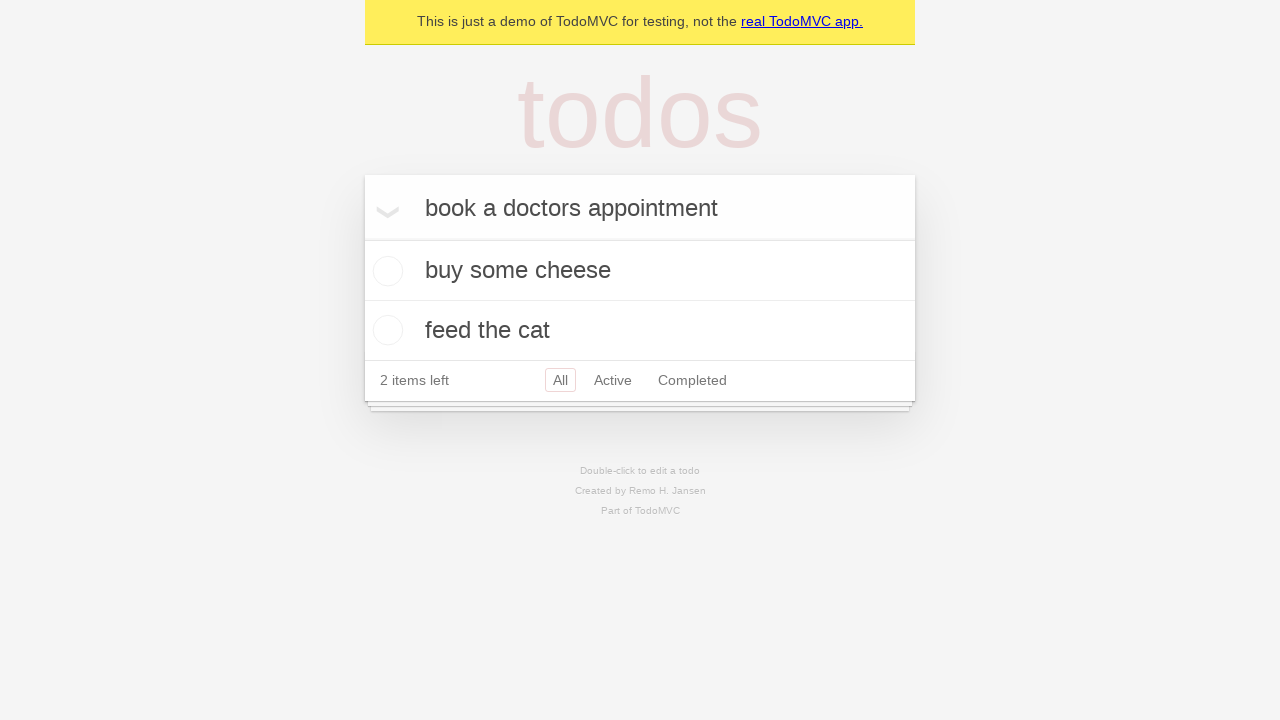

Pressed Enter to create todo item 'book a doctors appointment' on internal:attr=[placeholder="What needs to be done?"i]
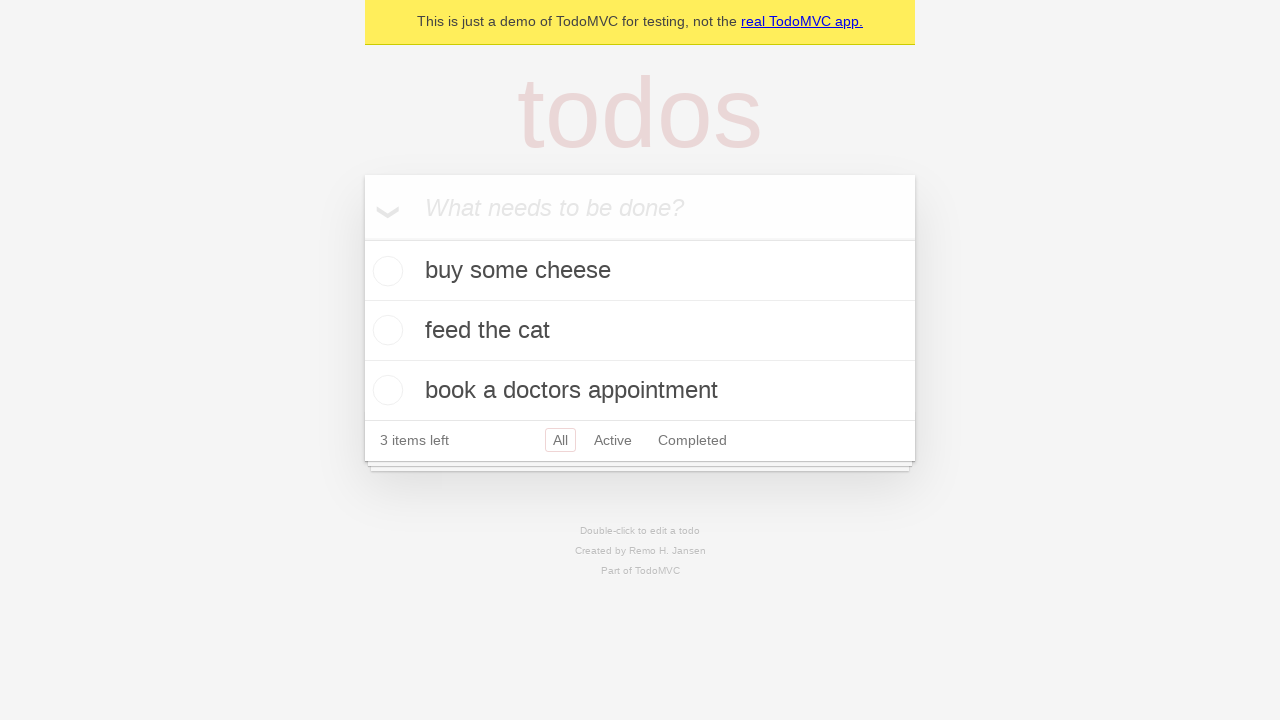

Double-clicked second todo item to enter edit mode at (640, 331) on internal:testid=[data-testid="todo-item"s] >> nth=1
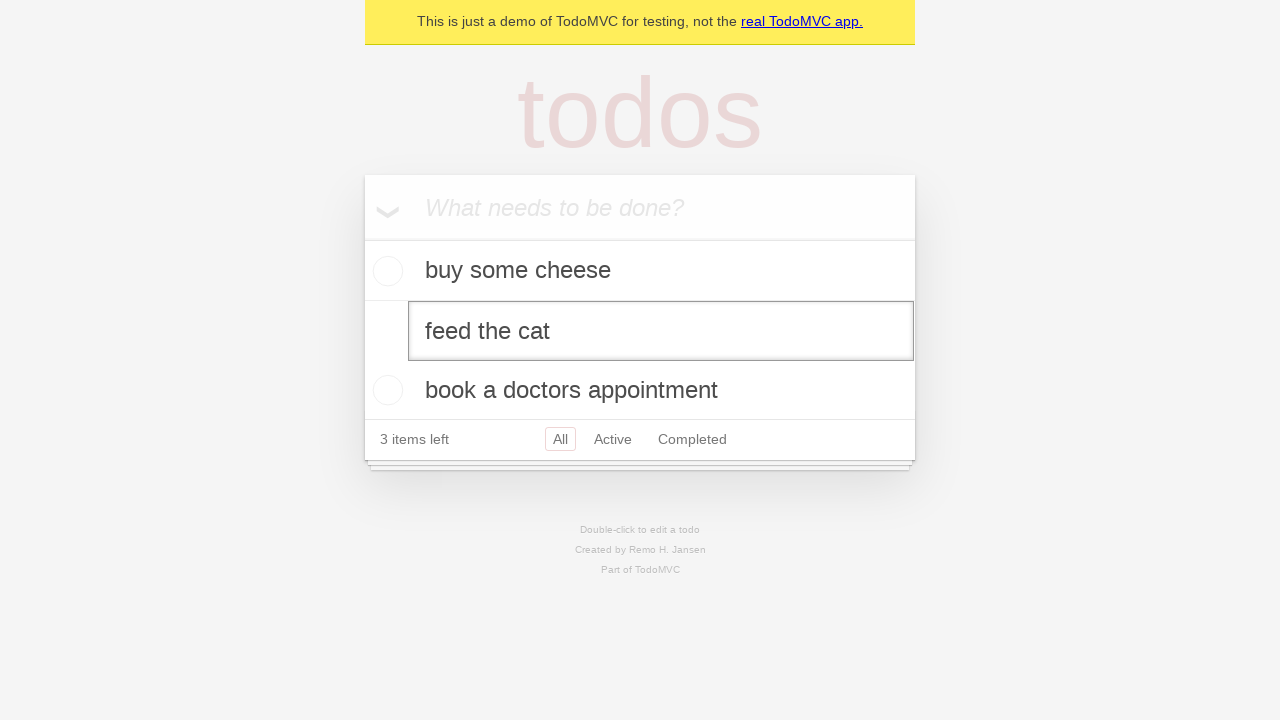

Cleared the edit textbox by filling with empty string on internal:testid=[data-testid="todo-item"s] >> nth=1 >> internal:role=textbox[nam
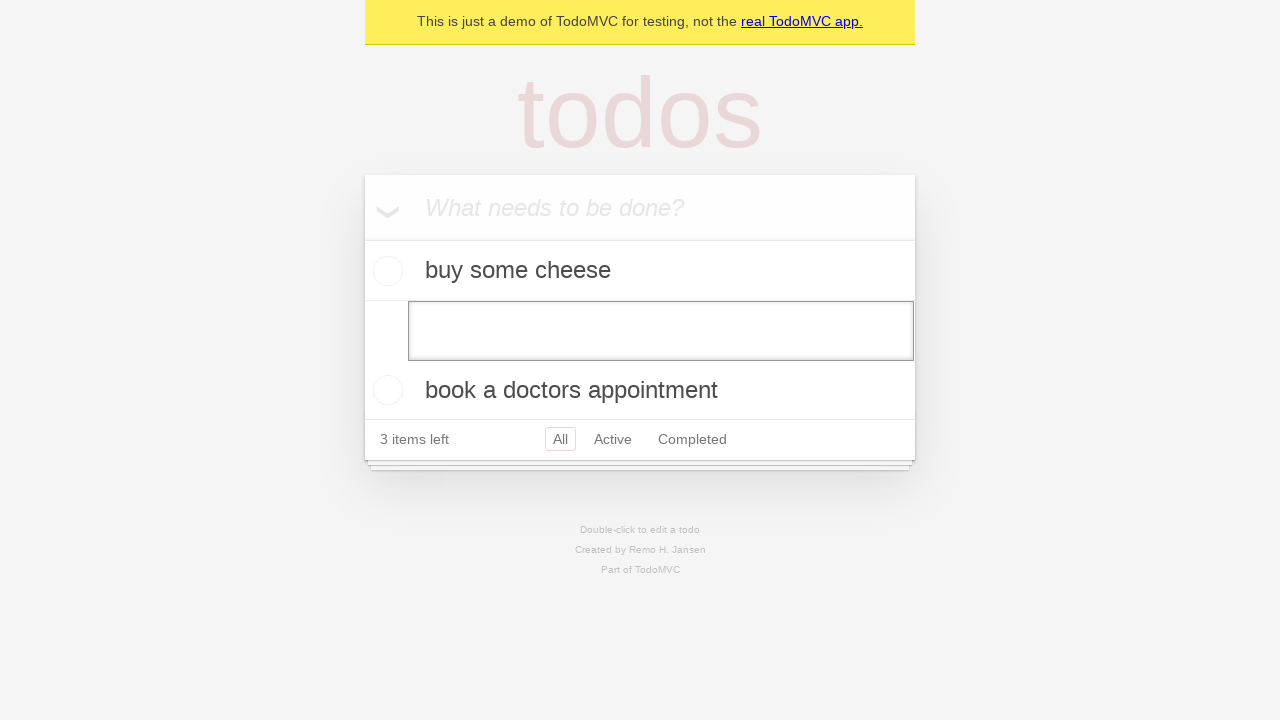

Pressed Enter to submit empty todo edit, removing the item on internal:testid=[data-testid="todo-item"s] >> nth=1 >> internal:role=textbox[nam
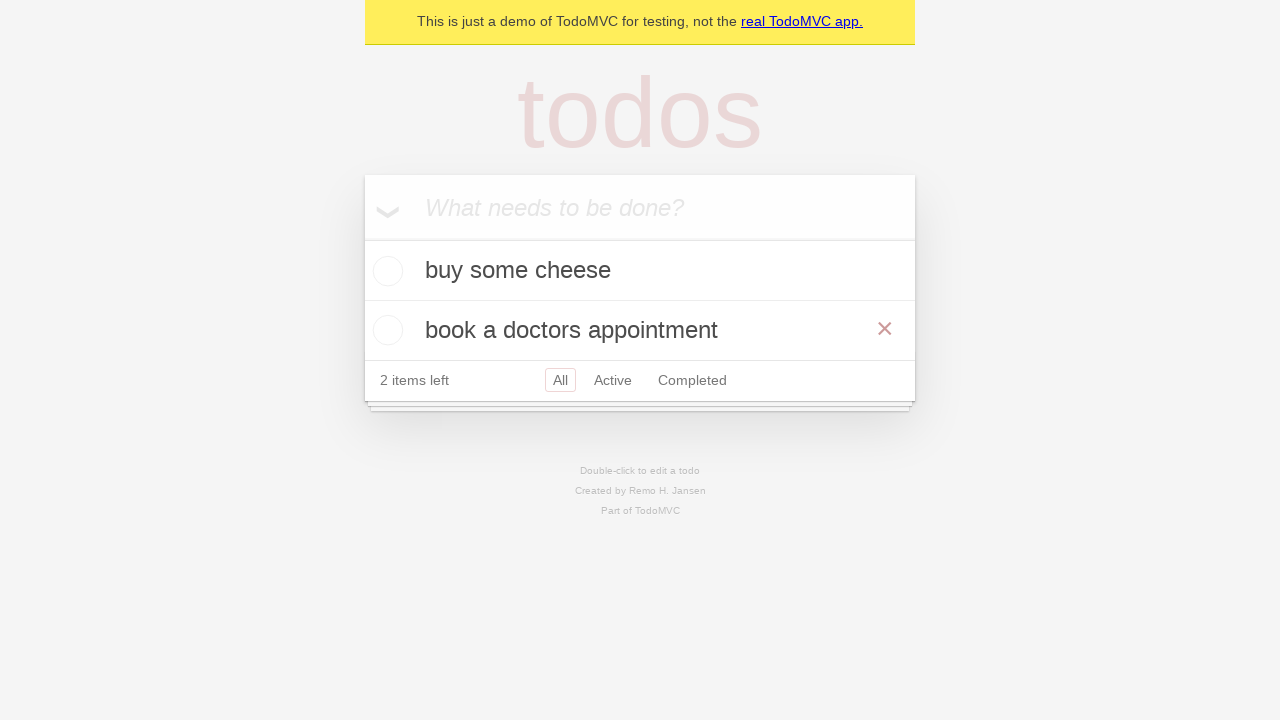

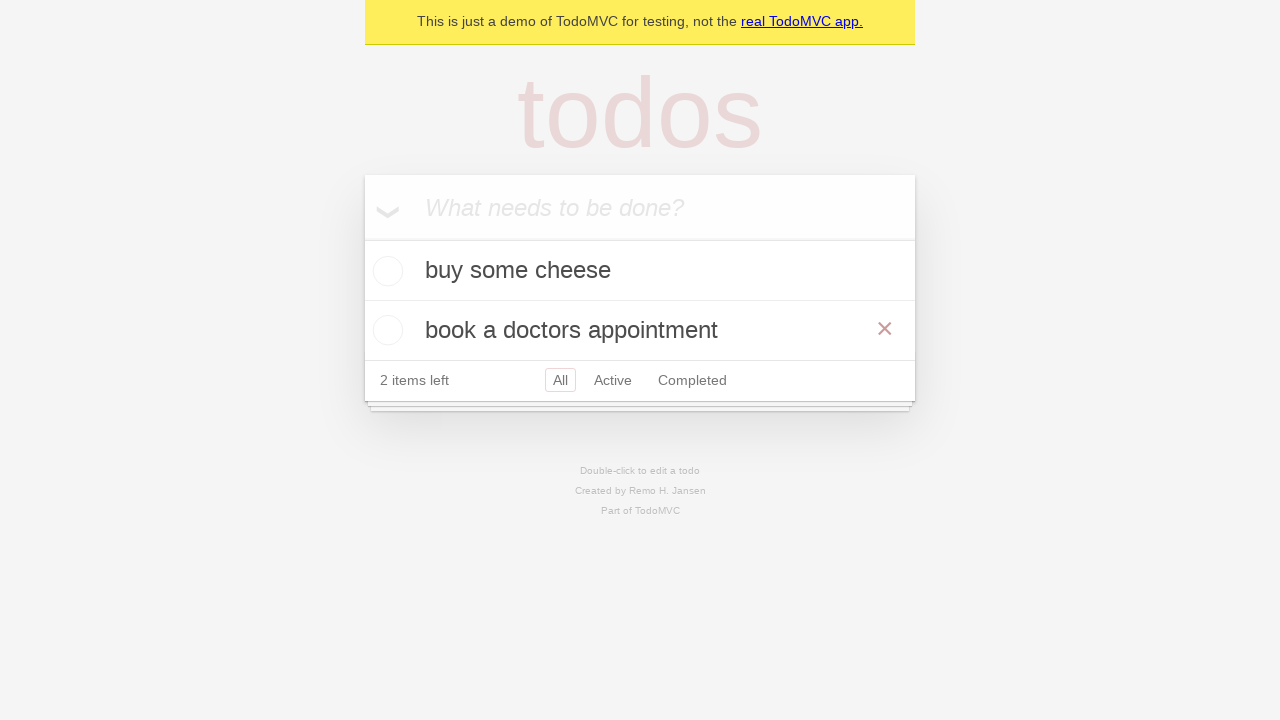